Tests that a user cannot login without providing a username, verifying the appropriate error message is displayed on the Sauce Demo login page.

Starting URL: https://www.saucedemo.com

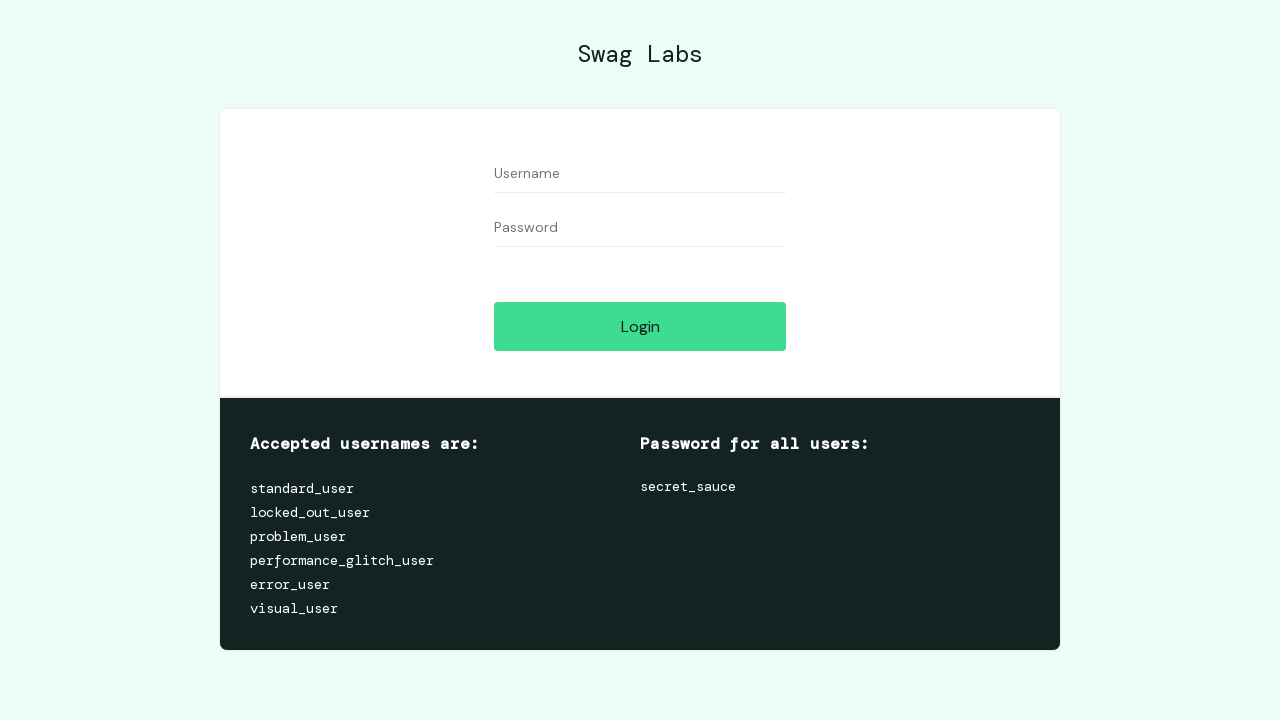

Filled password field with 'secret_sauce', leaving username empty on #password
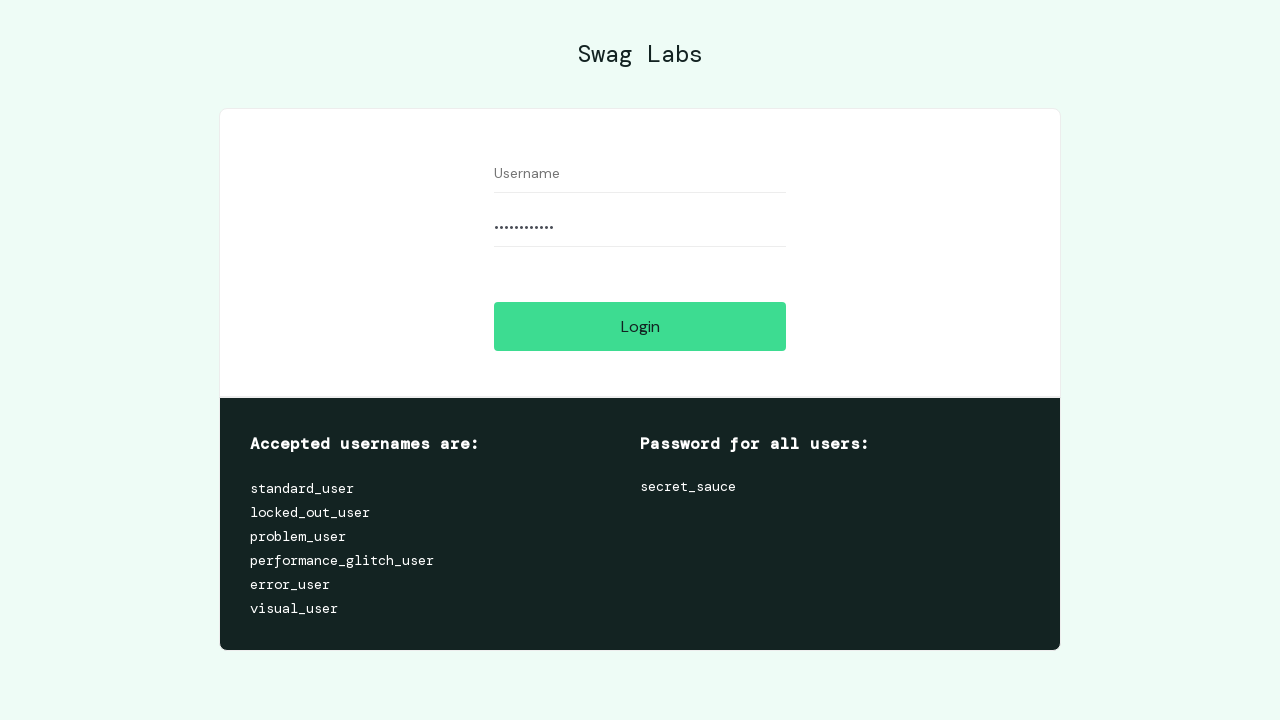

Clicked the Login button at (640, 326) on input[value='Login']
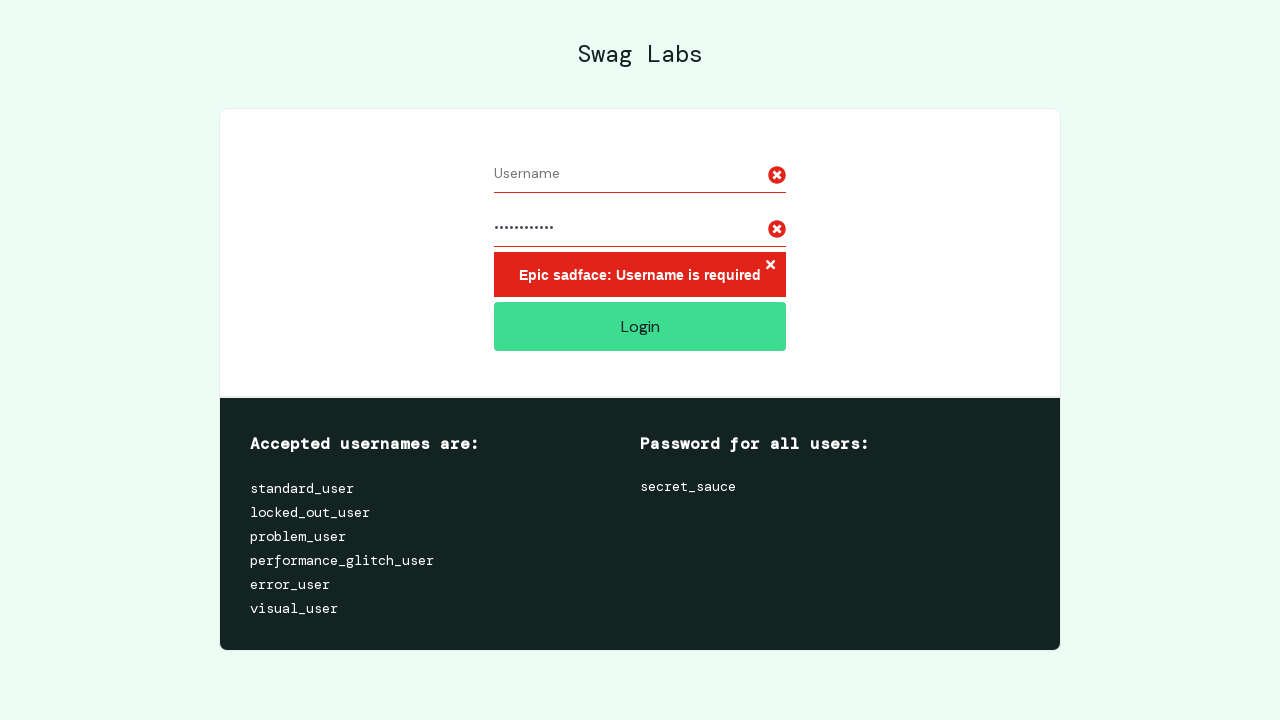

Error message element became visible
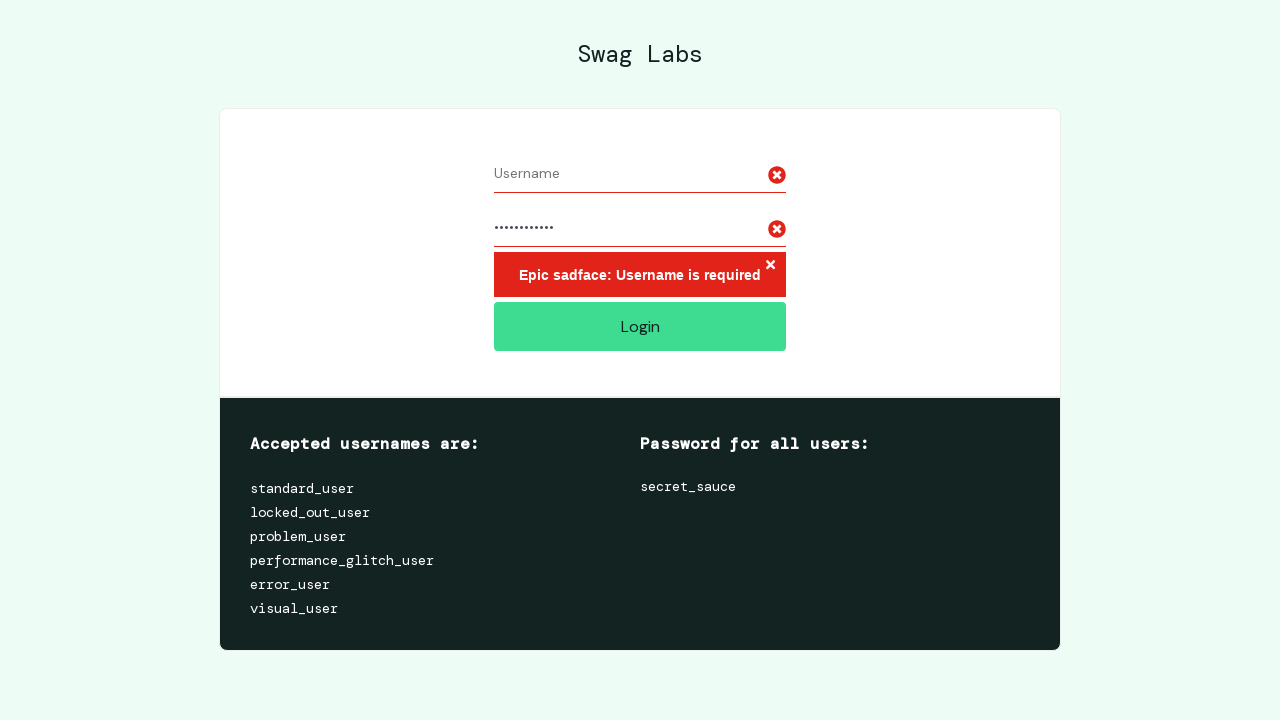

Asserted that error message element is visible
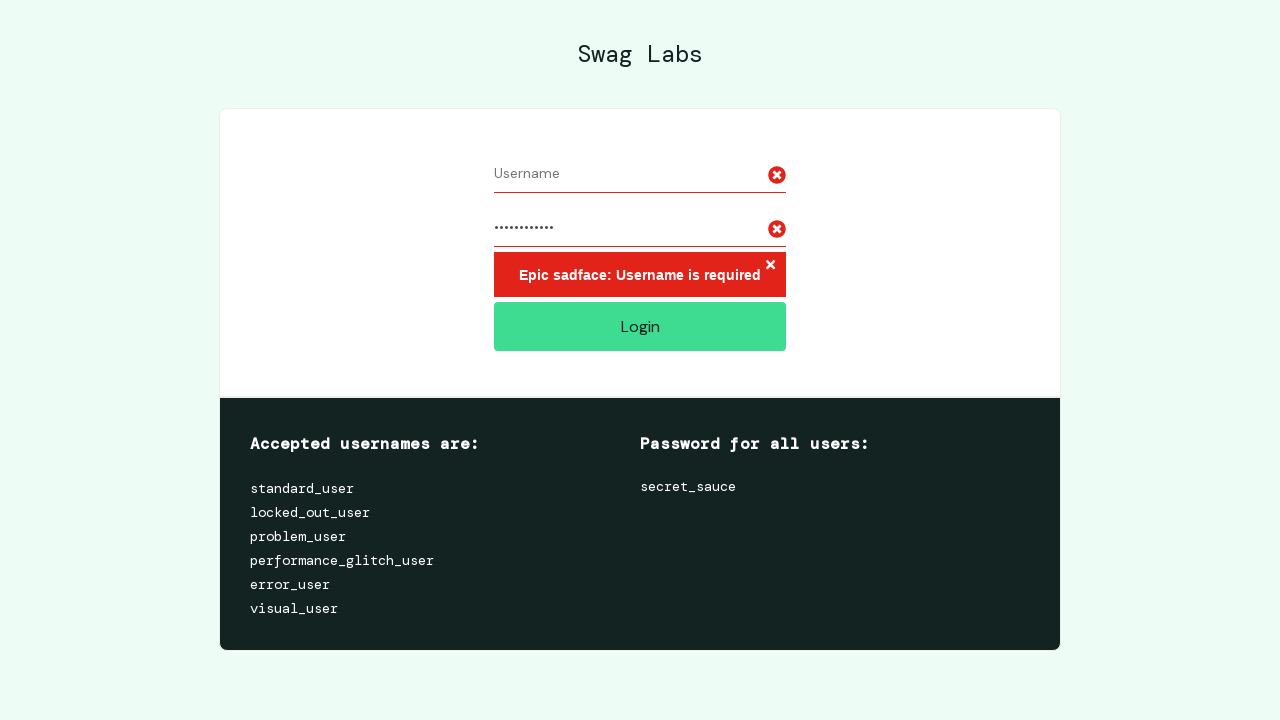

Asserted error message text is 'Epic sadface: Username is required'
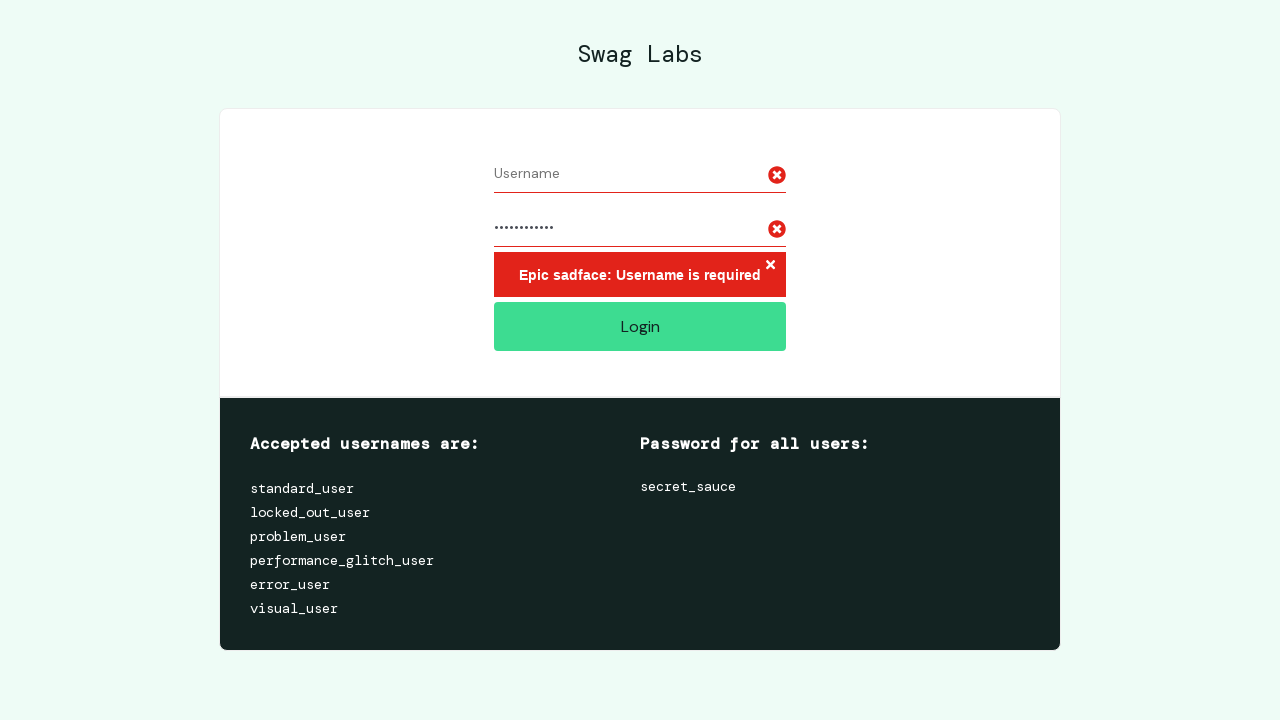

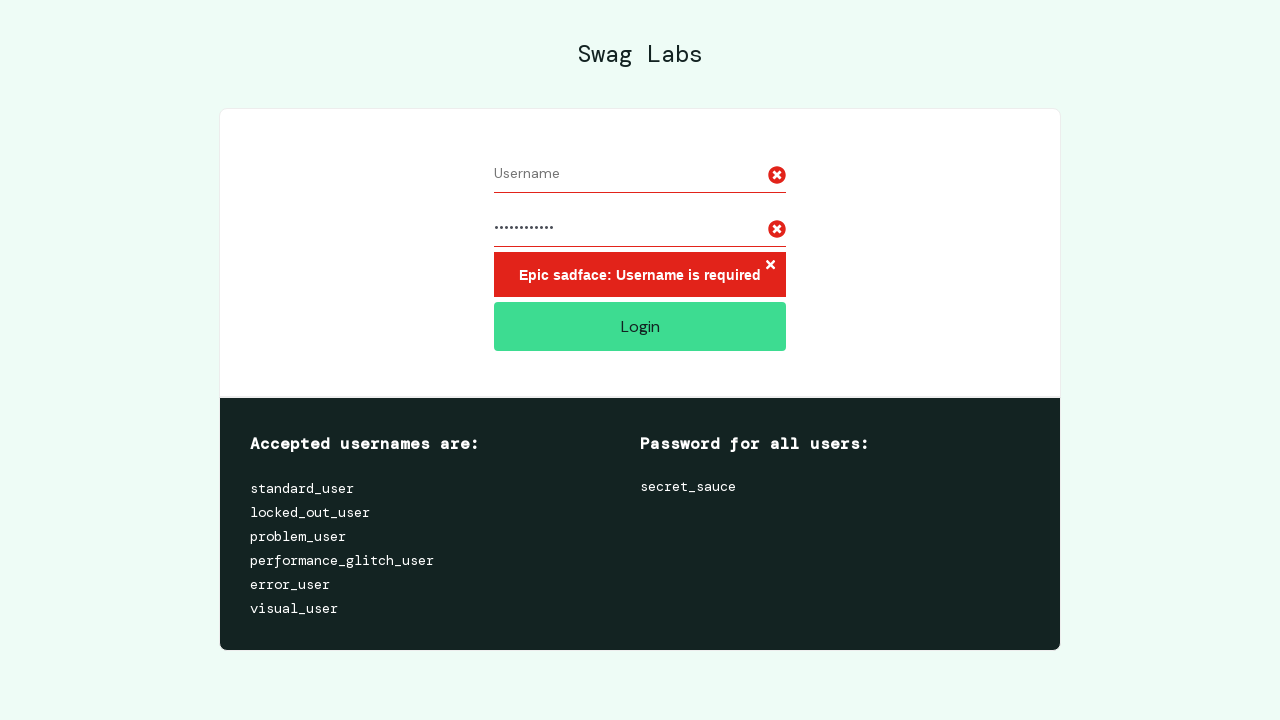